Navigates to Submit New Language page and verifies the Important notice styling

Starting URL: http://www.99-bottles-of-beer.net/

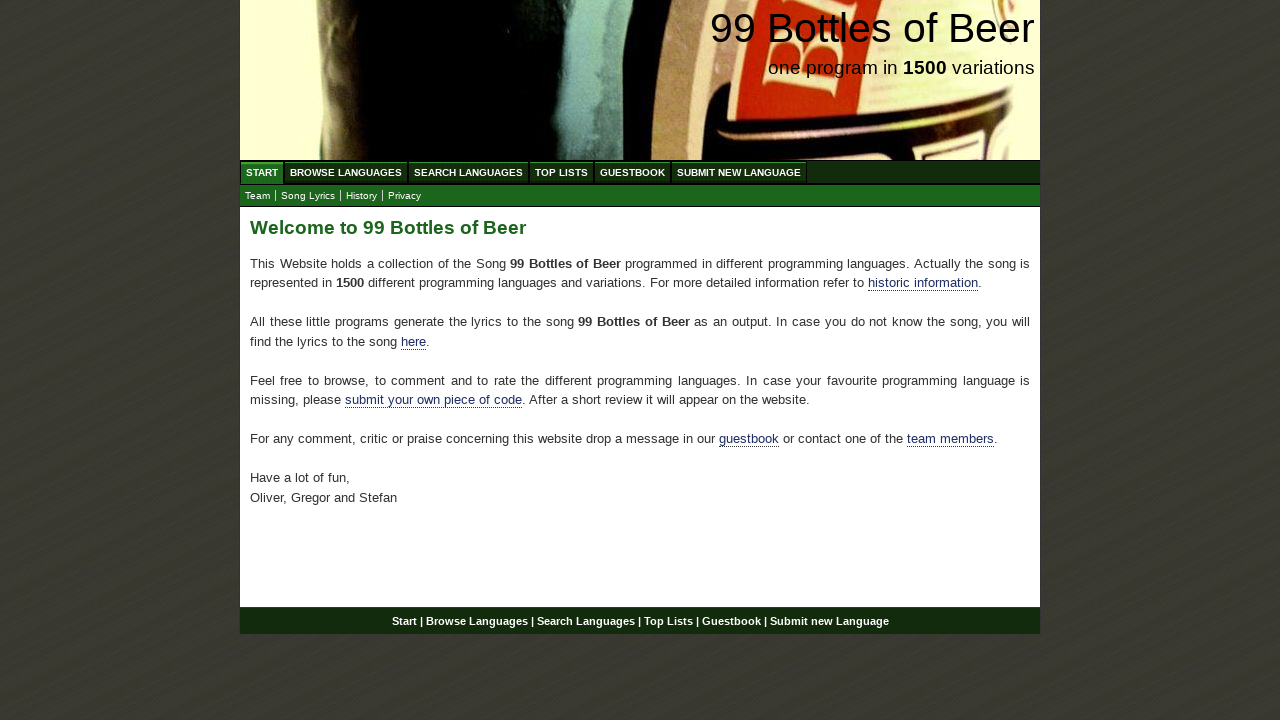

Clicked 'SUBMIT NEW LANGUAGE' link at (739, 172) on text=SUBMIT NEW LANGUAGE
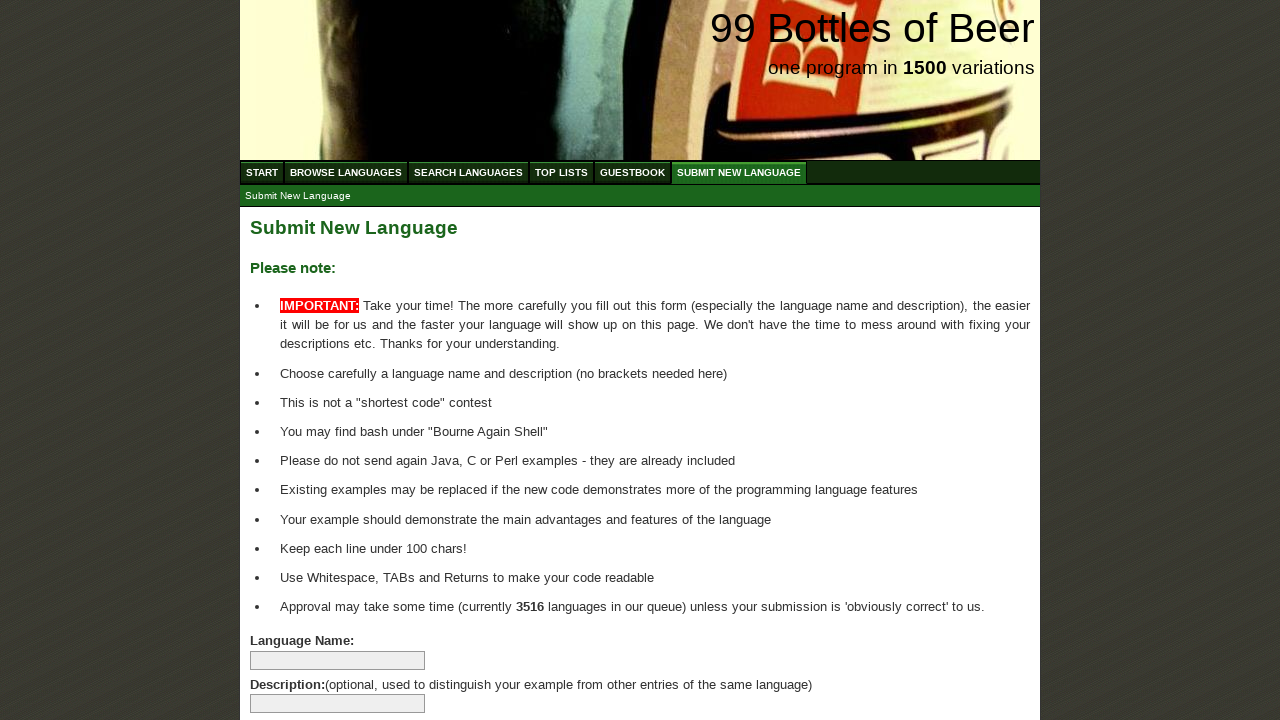

Located all list items with bold text in the Important notice section
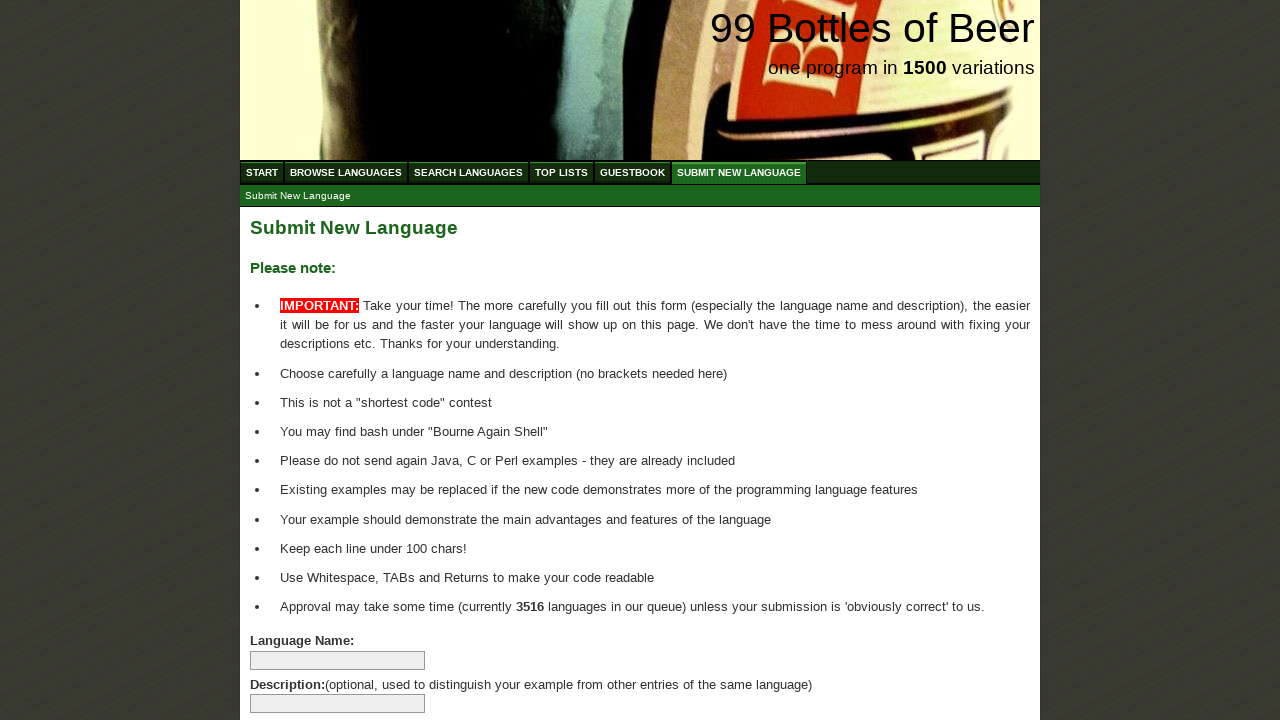

Verified that at least one list item with bold text exists
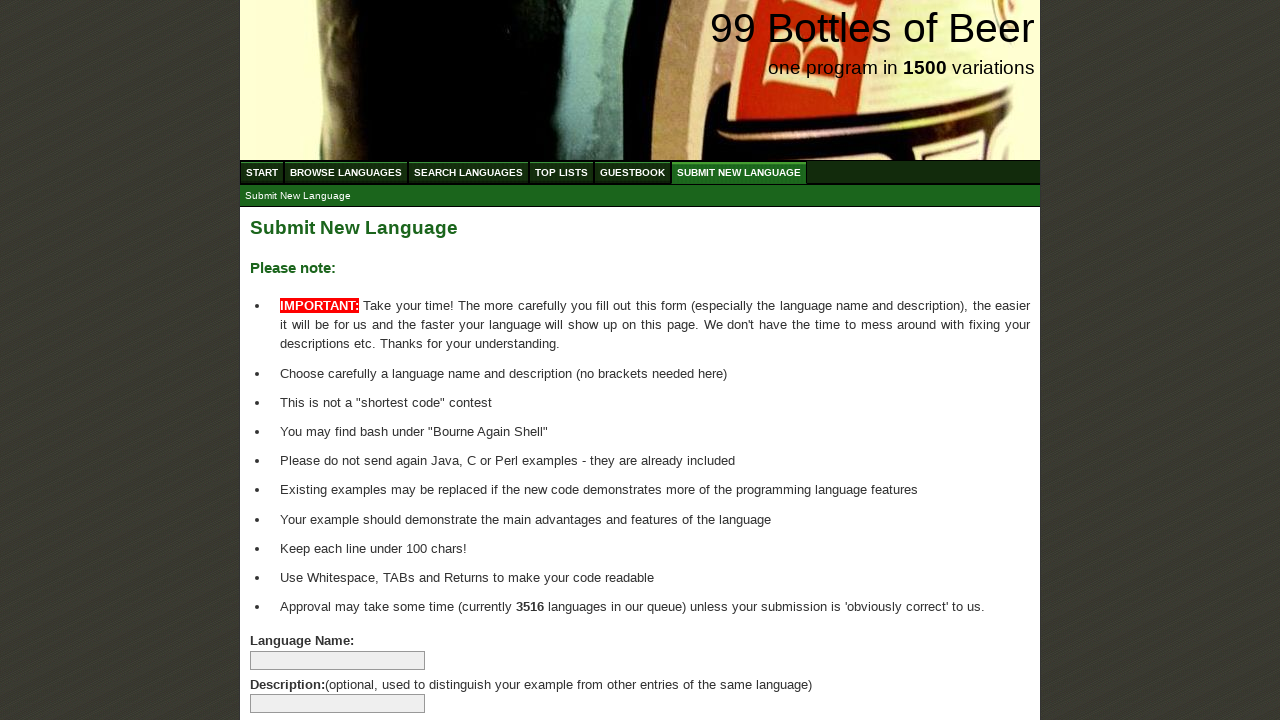

Retrieved text content from list item: 'IMPORTANT:'
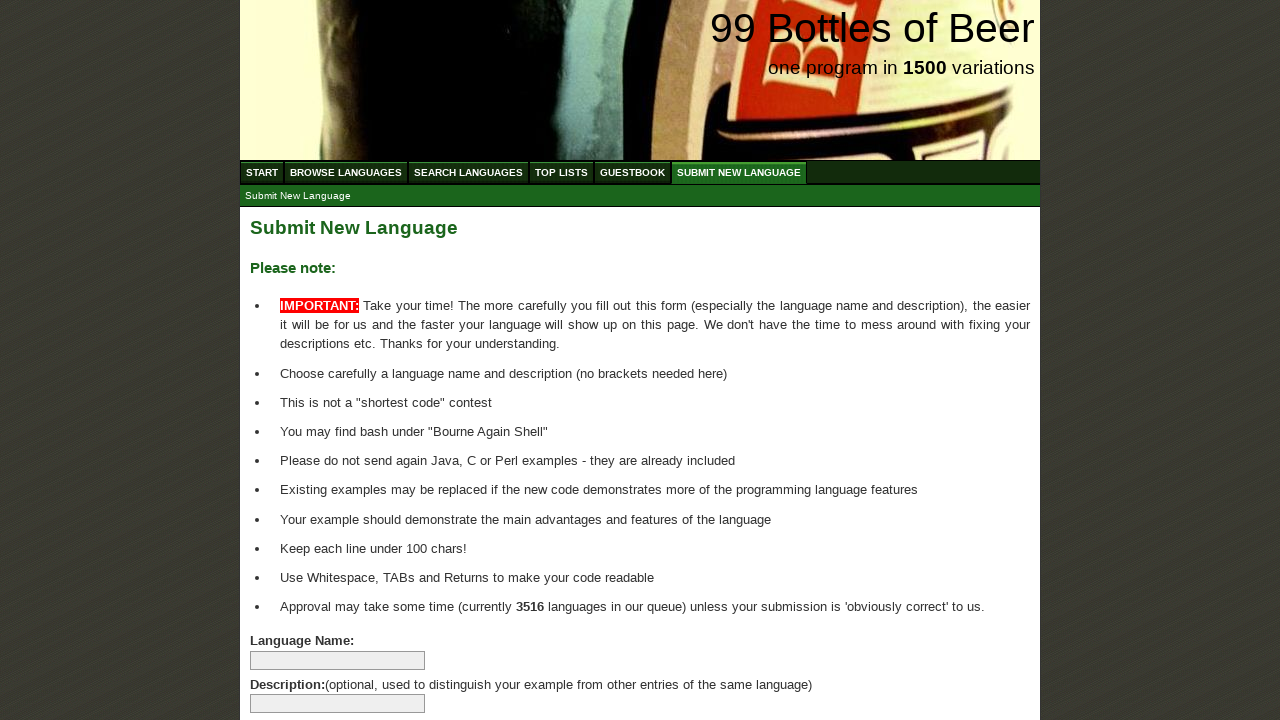

Retrieved background color: rgb(255, 0, 0)
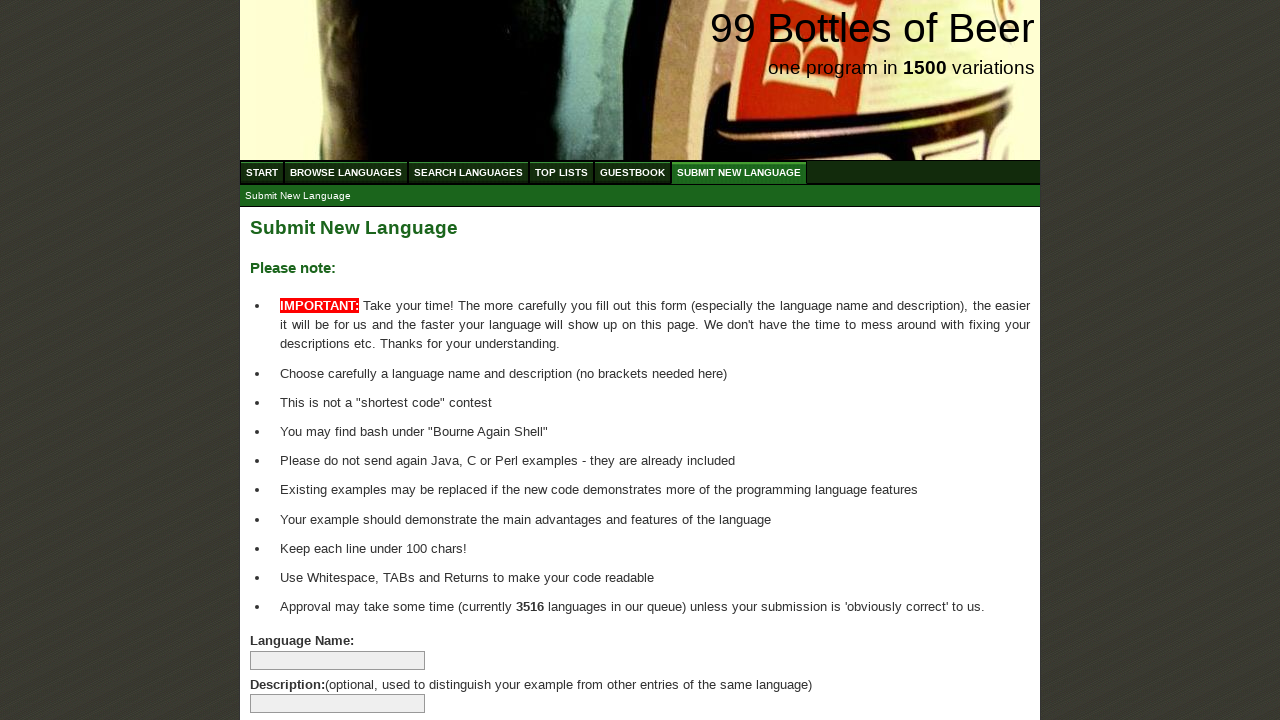

Retrieved text color: rgb(255, 255, 255)
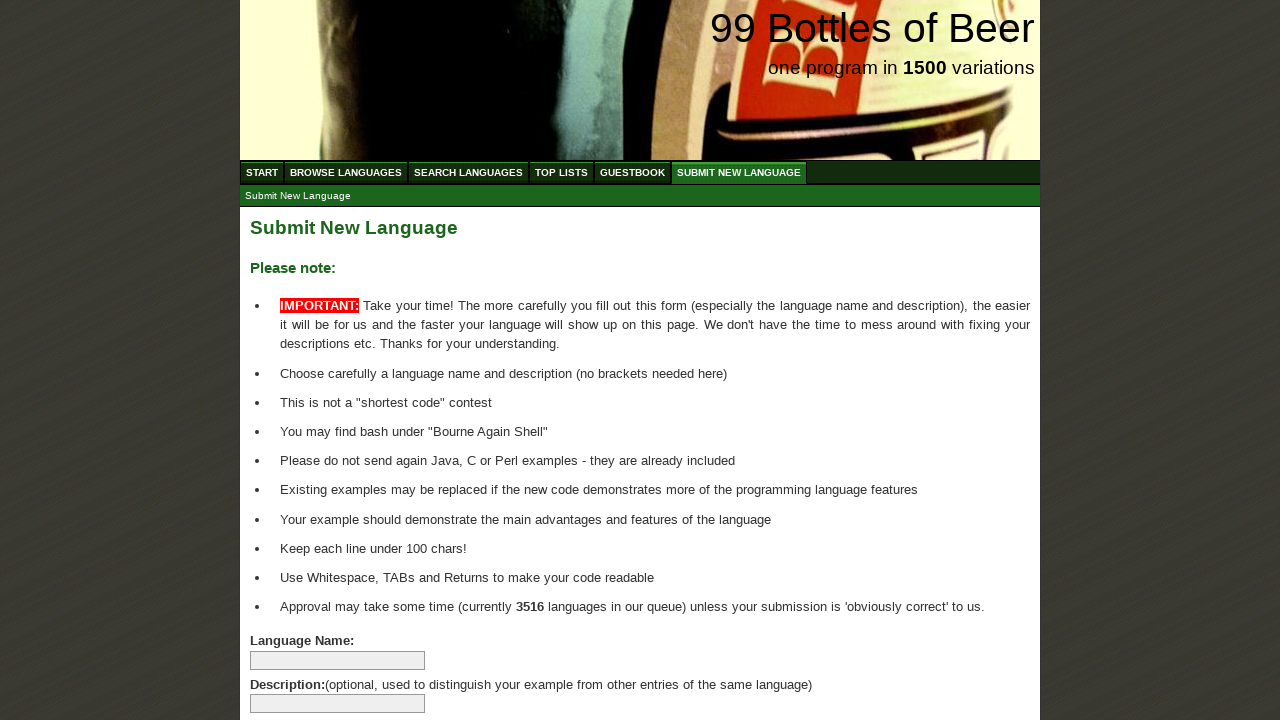

Verified Important notice background color is red (rgb(255, 0, 0))
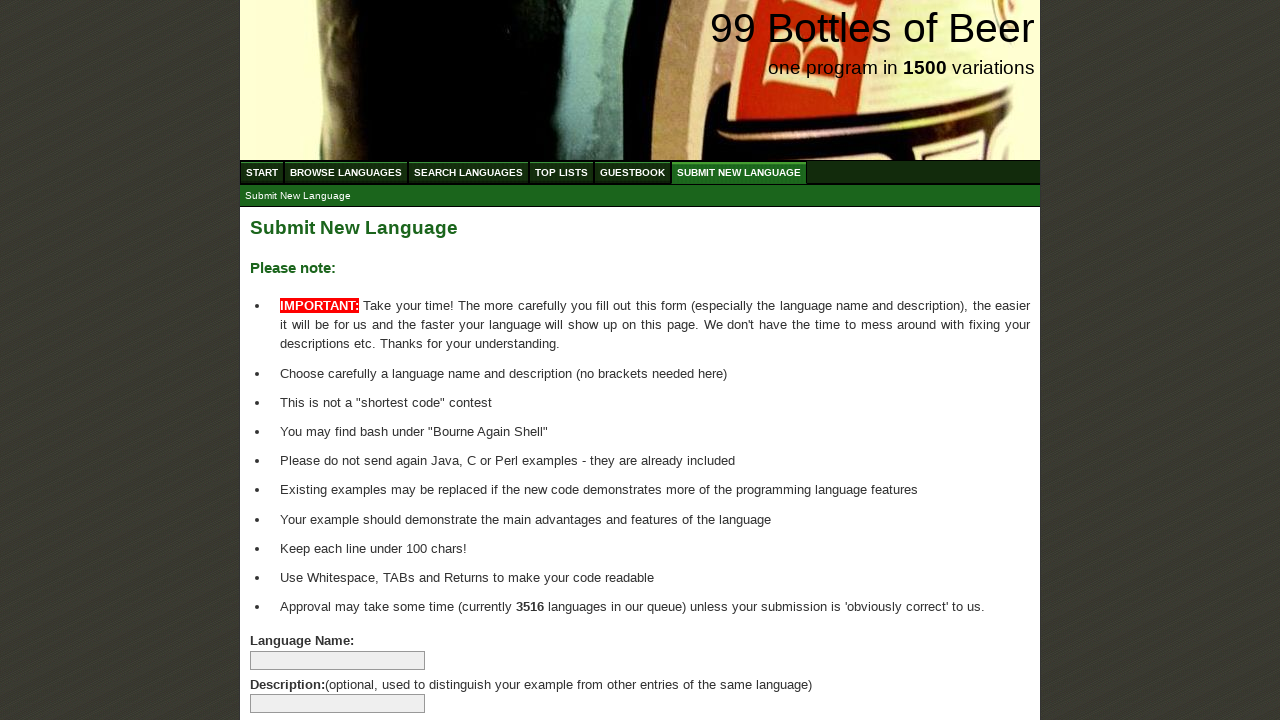

Verified Important notice text color is white (rgb(255, 255, 255))
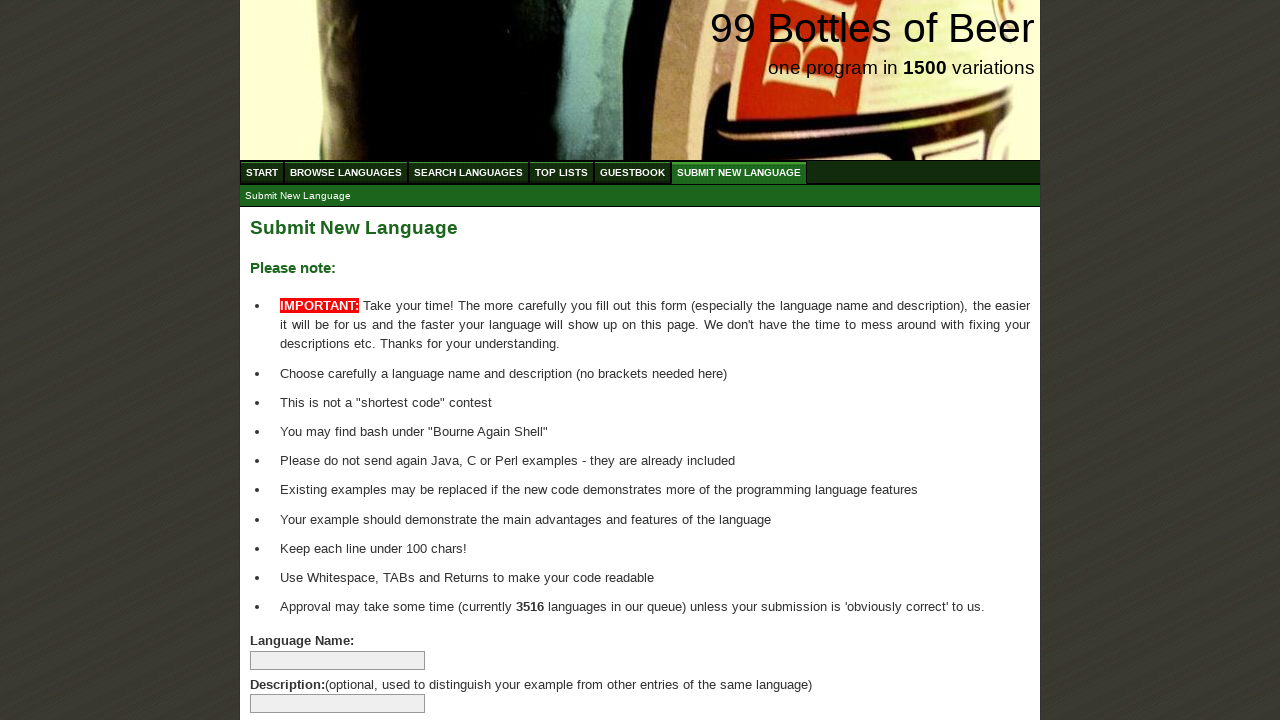

Verified Important notice text is in uppercase
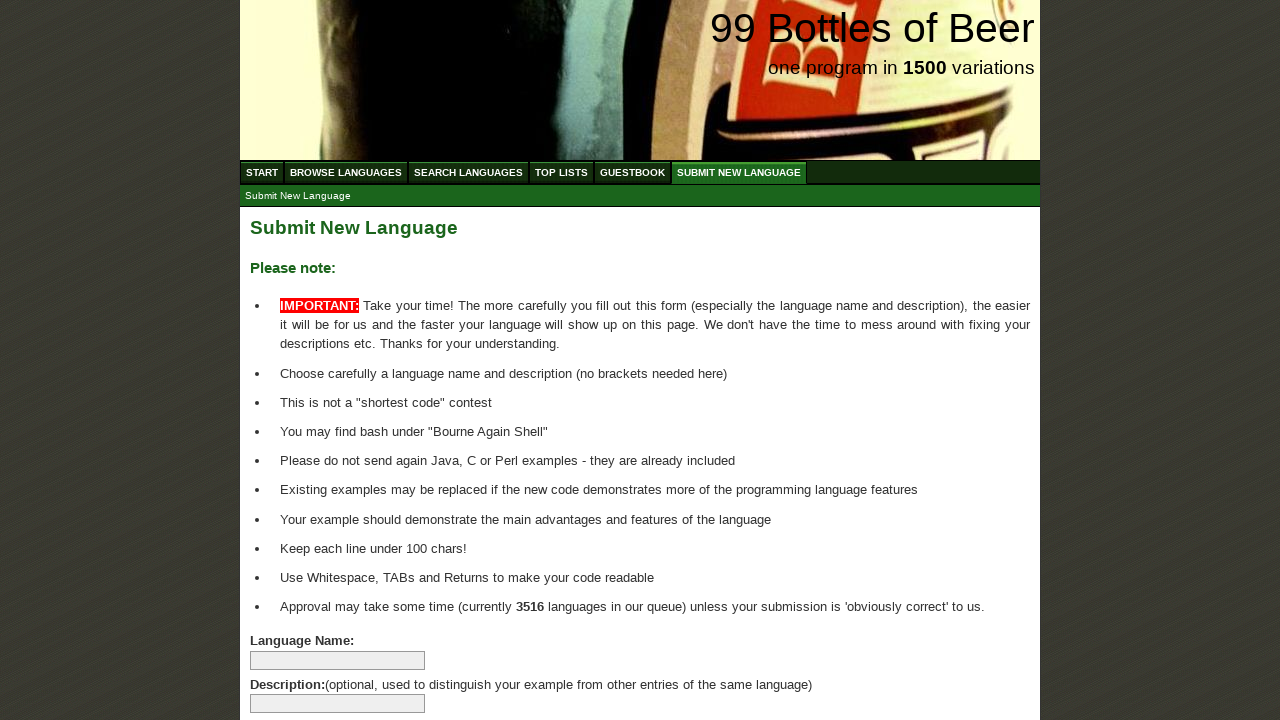

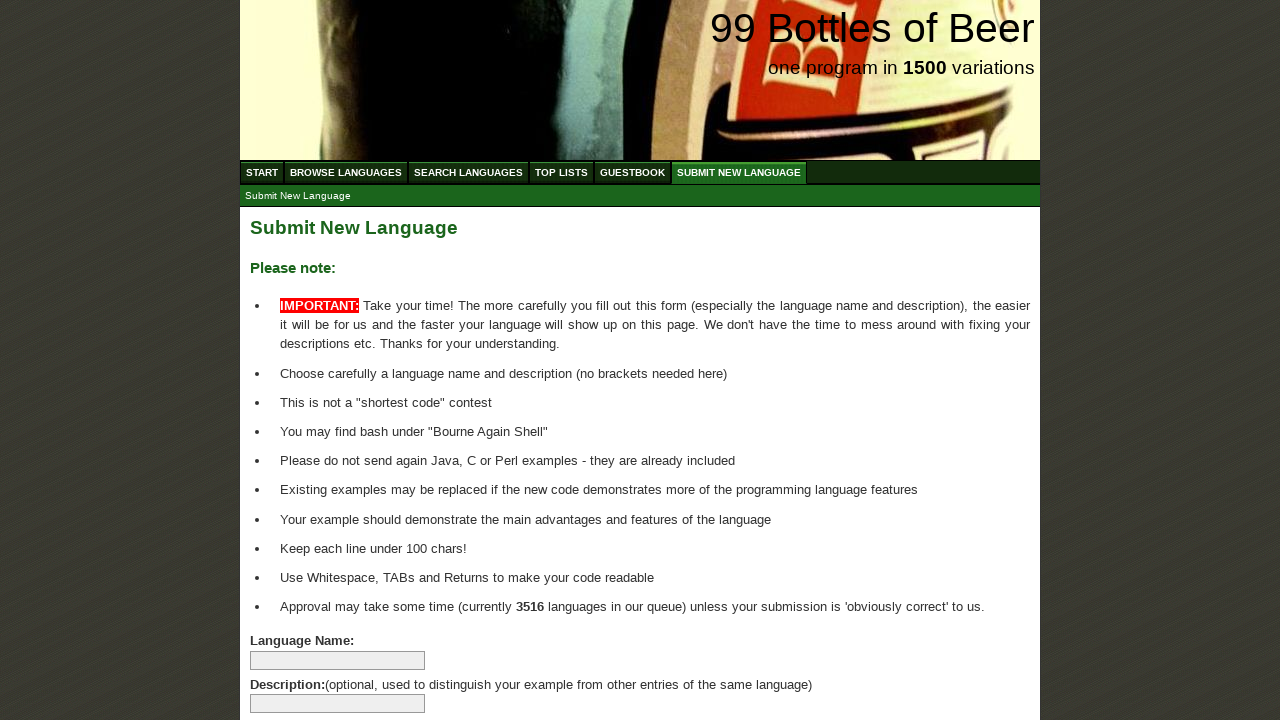